Tests dynamic checkbox controls by clicking a button to remove a checkbox and verifying the removal message appears

Starting URL: https://the-internet.herokuapp.com/dynamic_controls

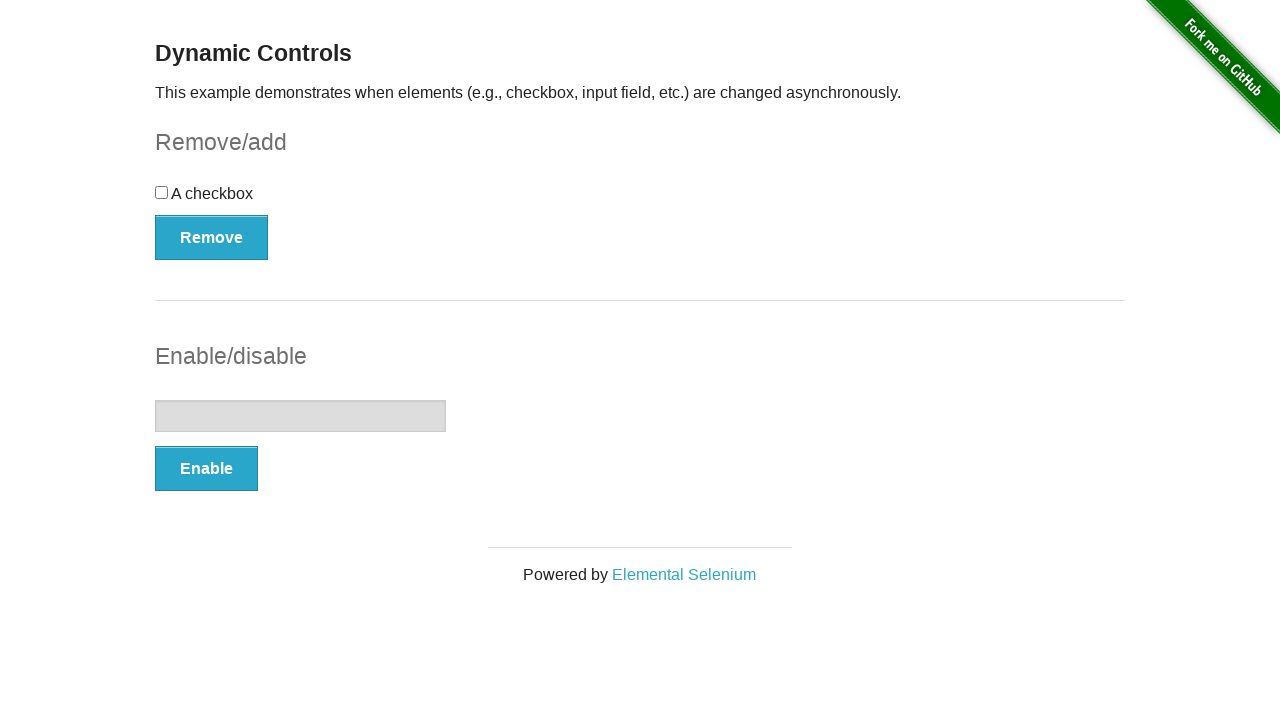

Clicked remove button for checkbox at (212, 237) on xpath=//*[@id='checkbox-example']/button
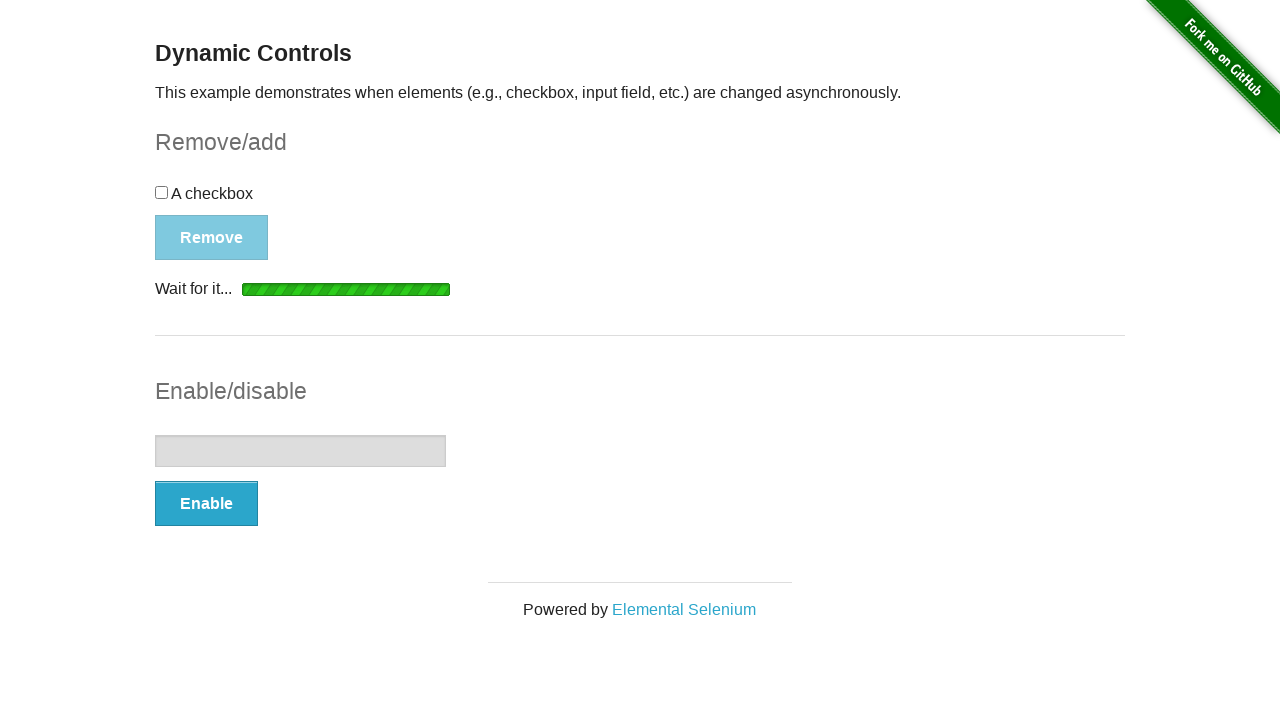

Waited for removal message to appear
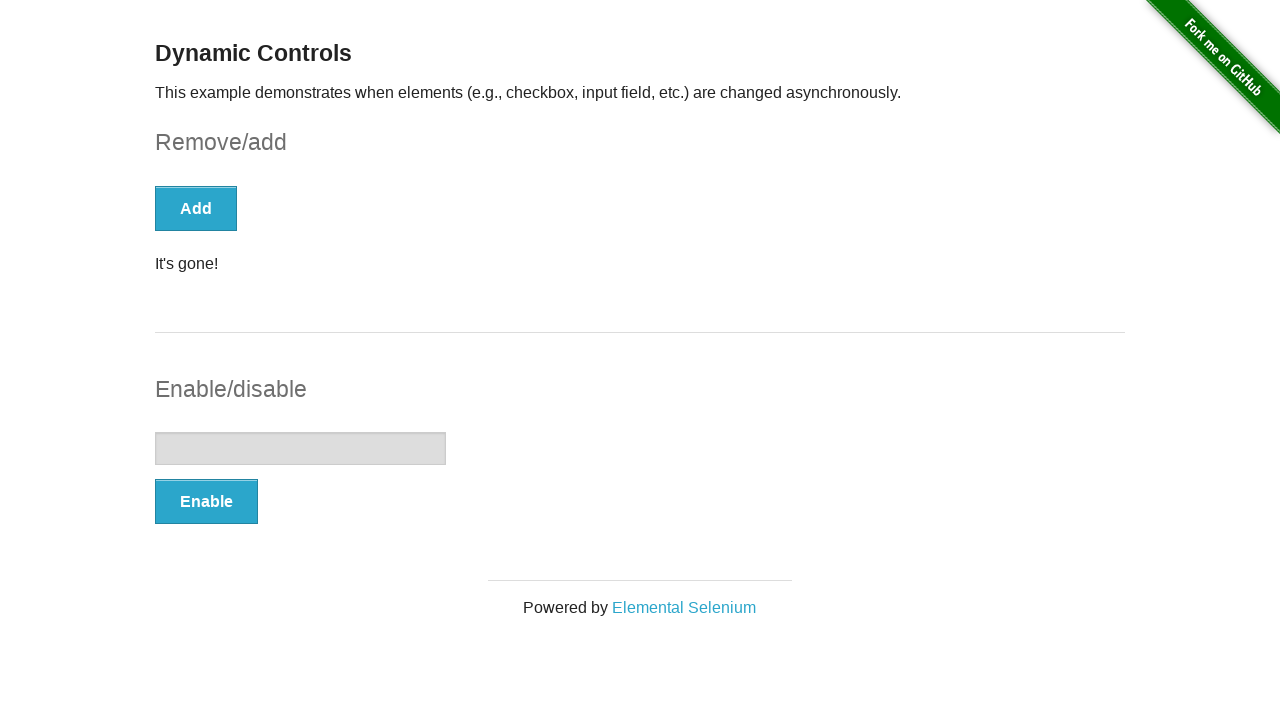

Verified removal message text is 'It's gone!'
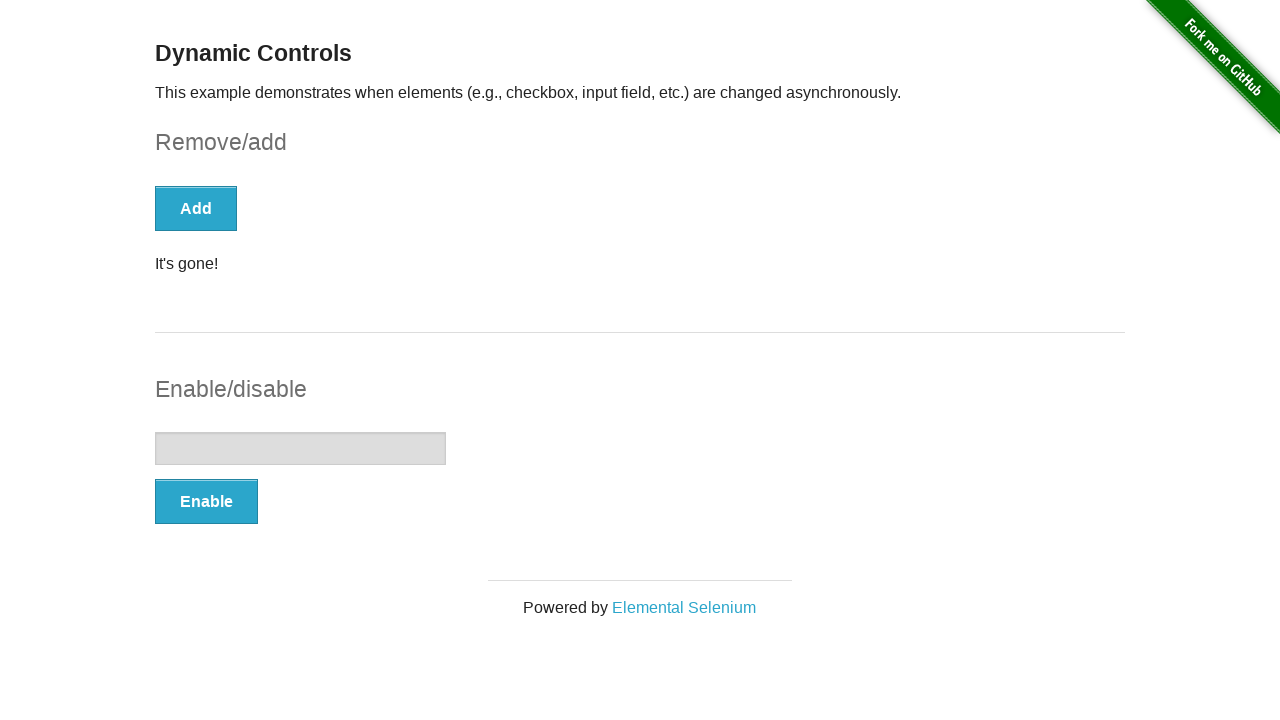

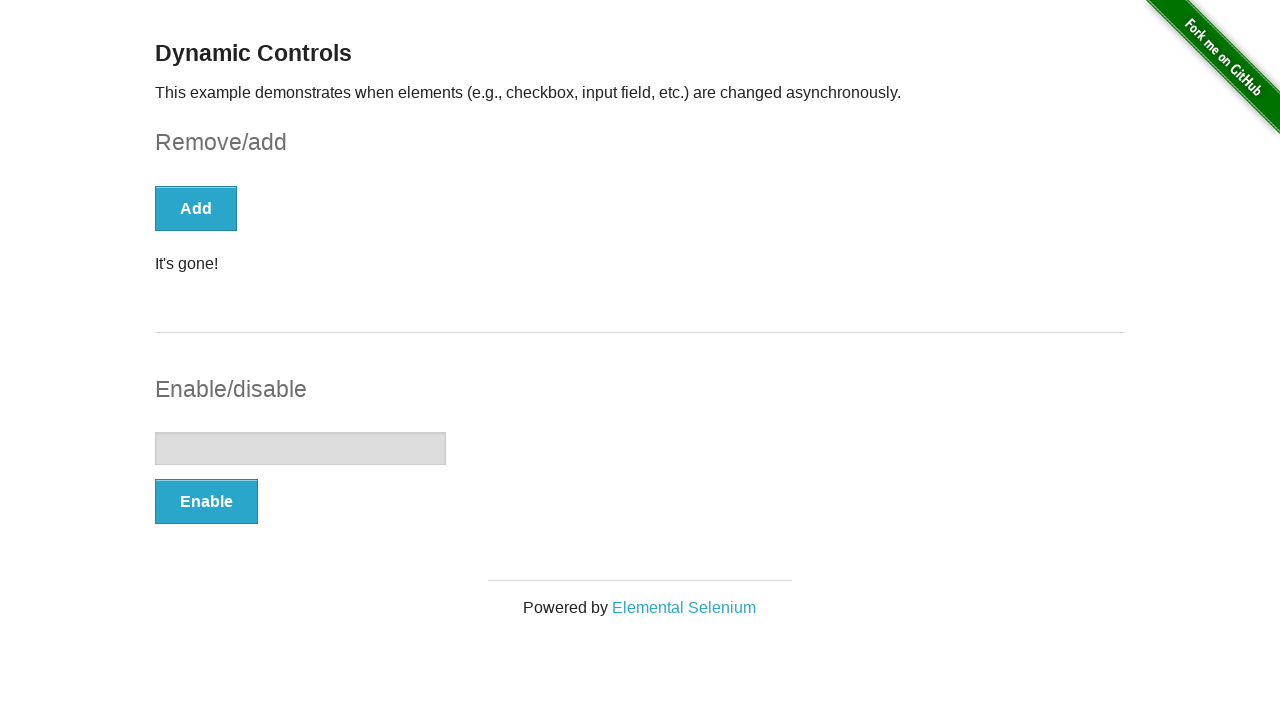